Tests dynamic controls by clicking Remove button and waiting for the message element to appear

Starting URL: http://the-internet.herokuapp.com/dynamic_controls

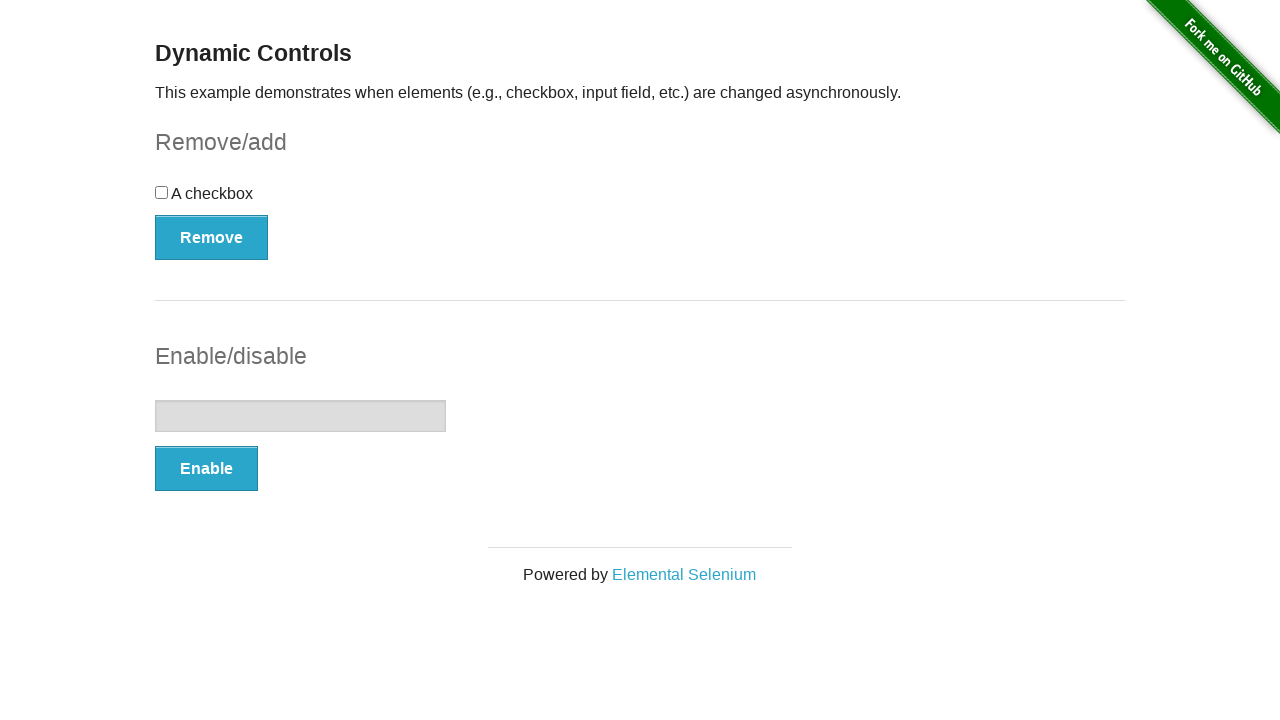

Clicked Remove button at (212, 237) on xpath=//button[.='Remove']
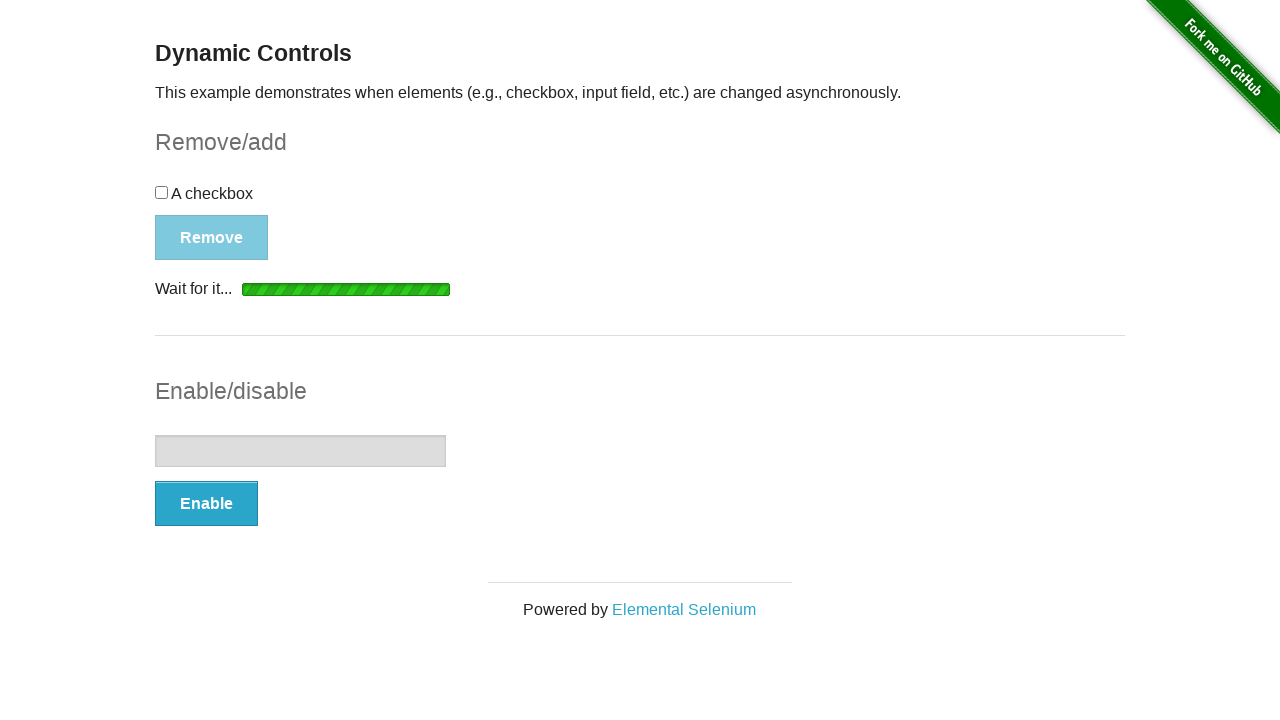

Message element appeared
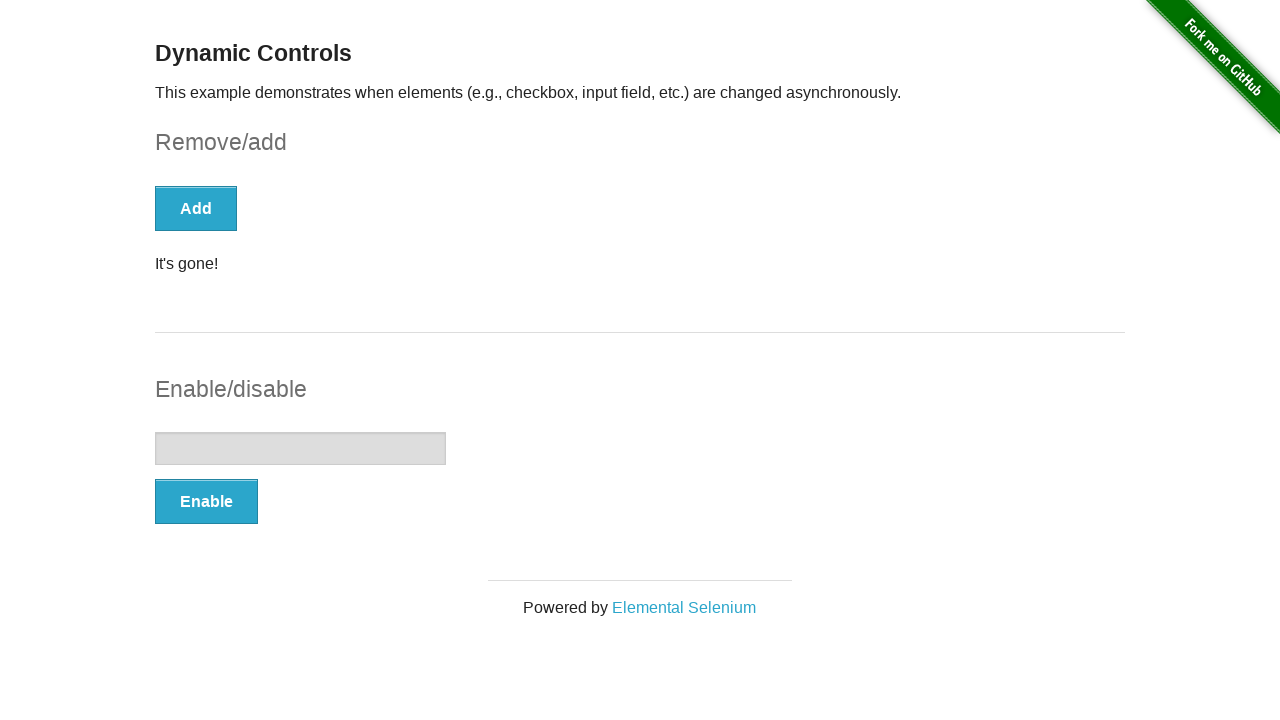

Located message element
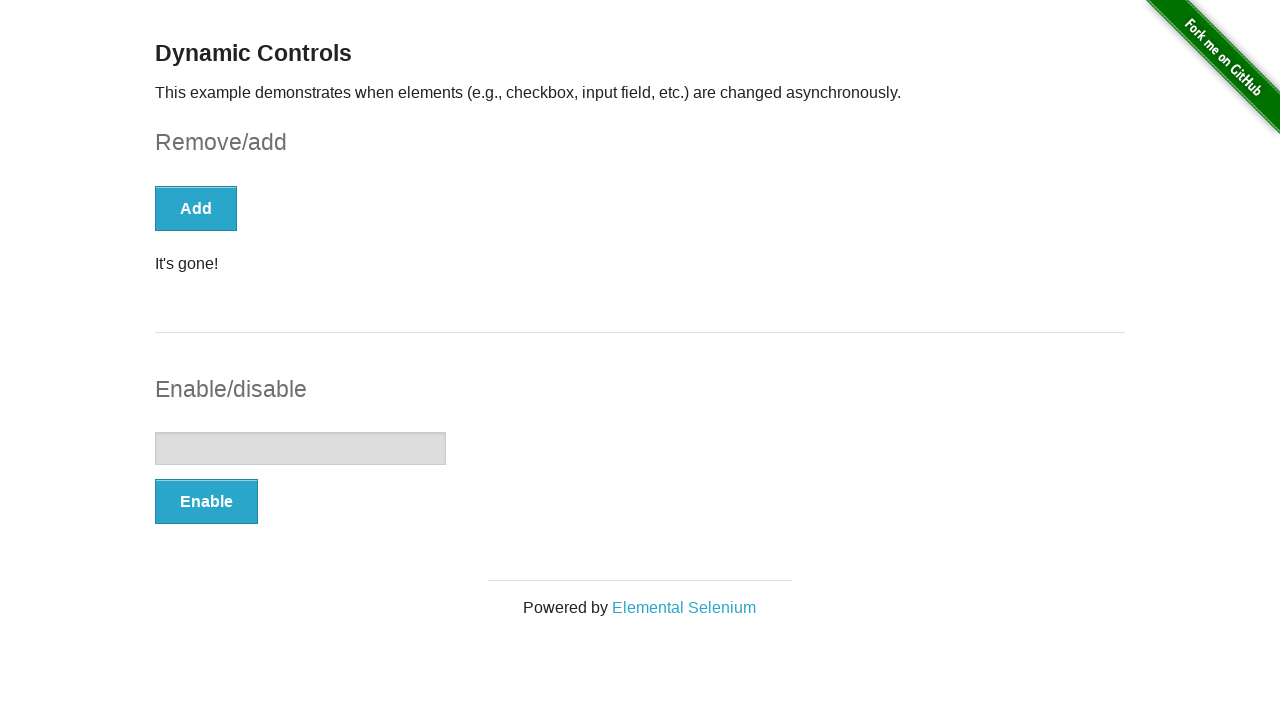

Extracted and printed message text
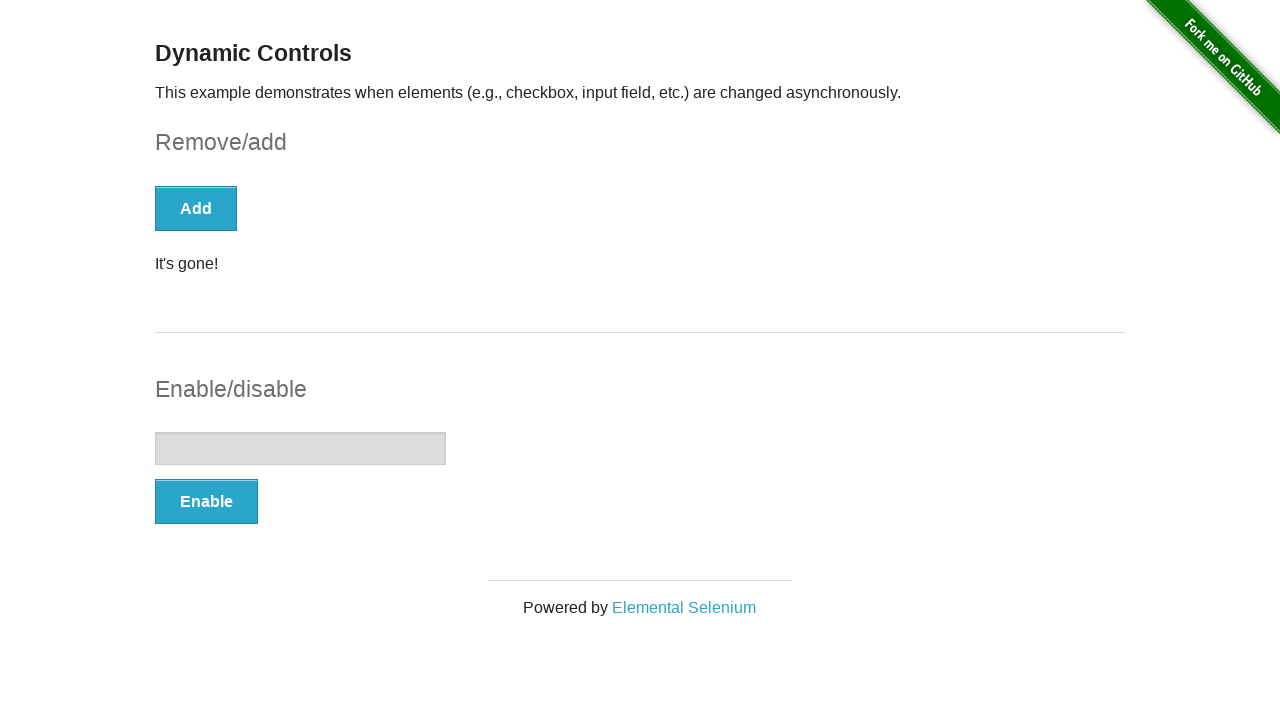

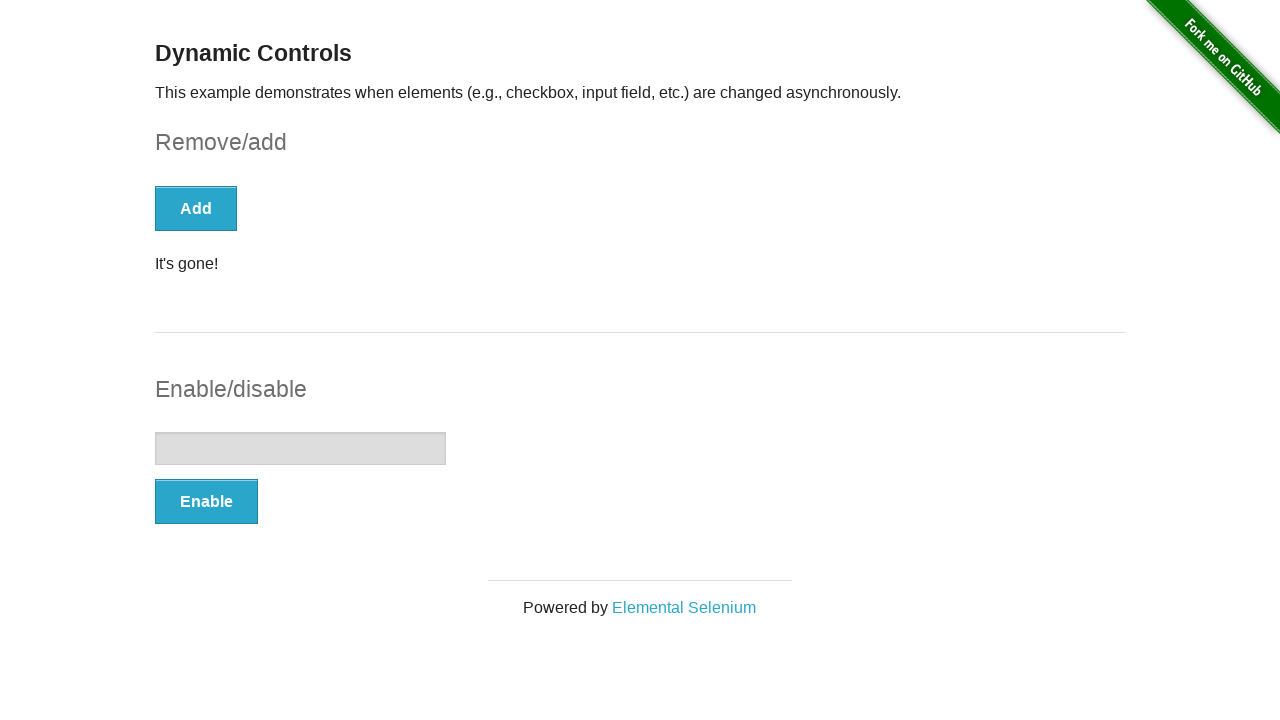